Fills multiple contact forms on a complicated page with test data including names, emails, and messages with special characters

Starting URL: https://ultimateqa.com/complicated-page

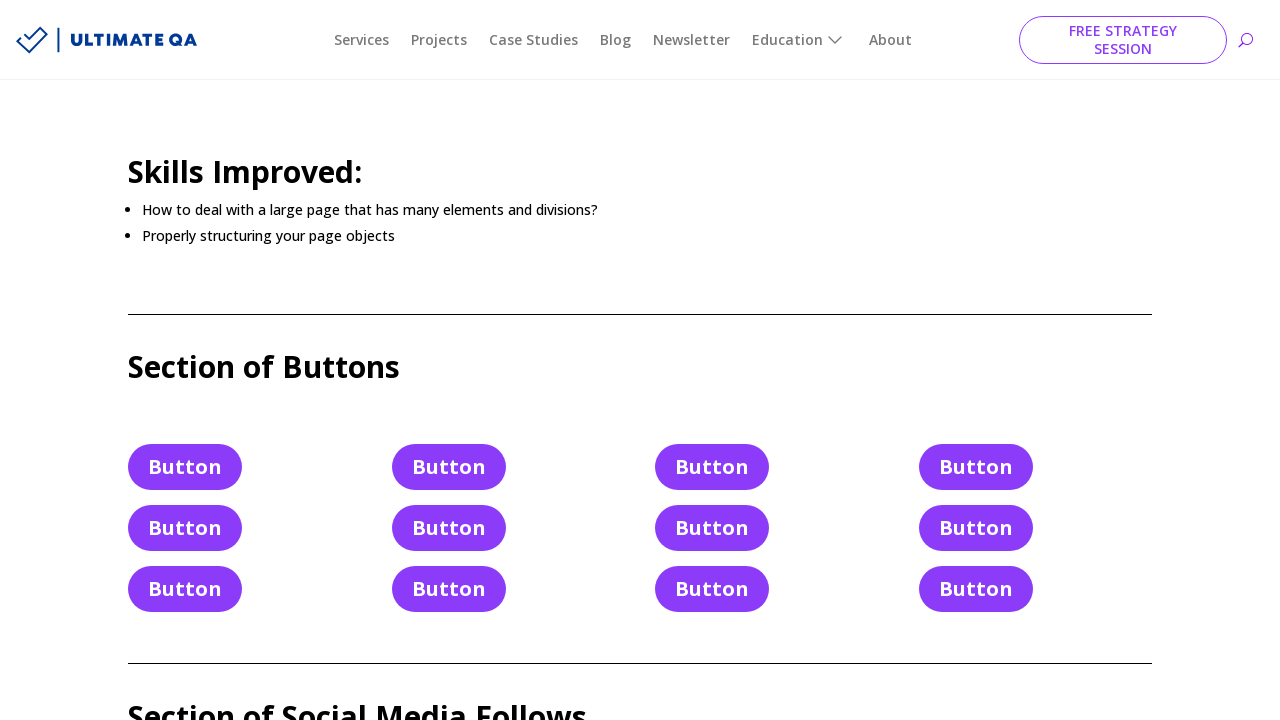

Filled first contact form name field with 'TEST_NAME' on #et_pb_contact_name_0
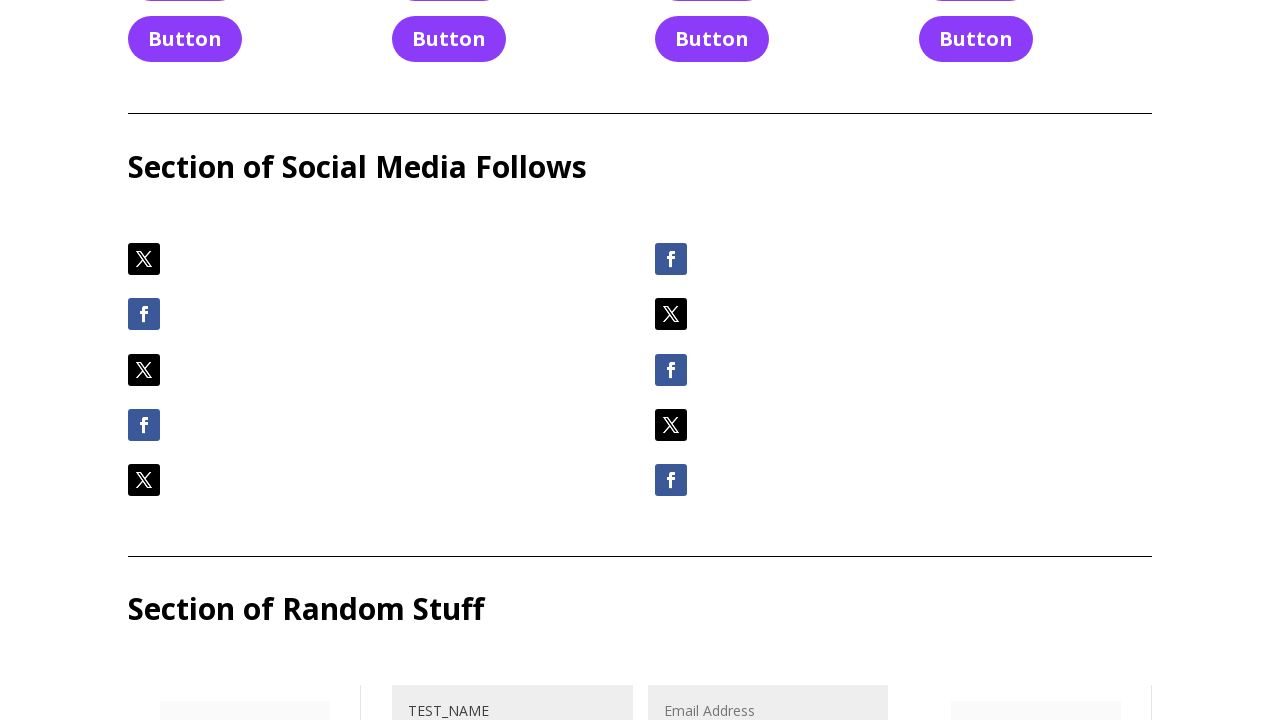

Filled first contact form email field with 'email@email.email' on #et_pb_contact_email_0
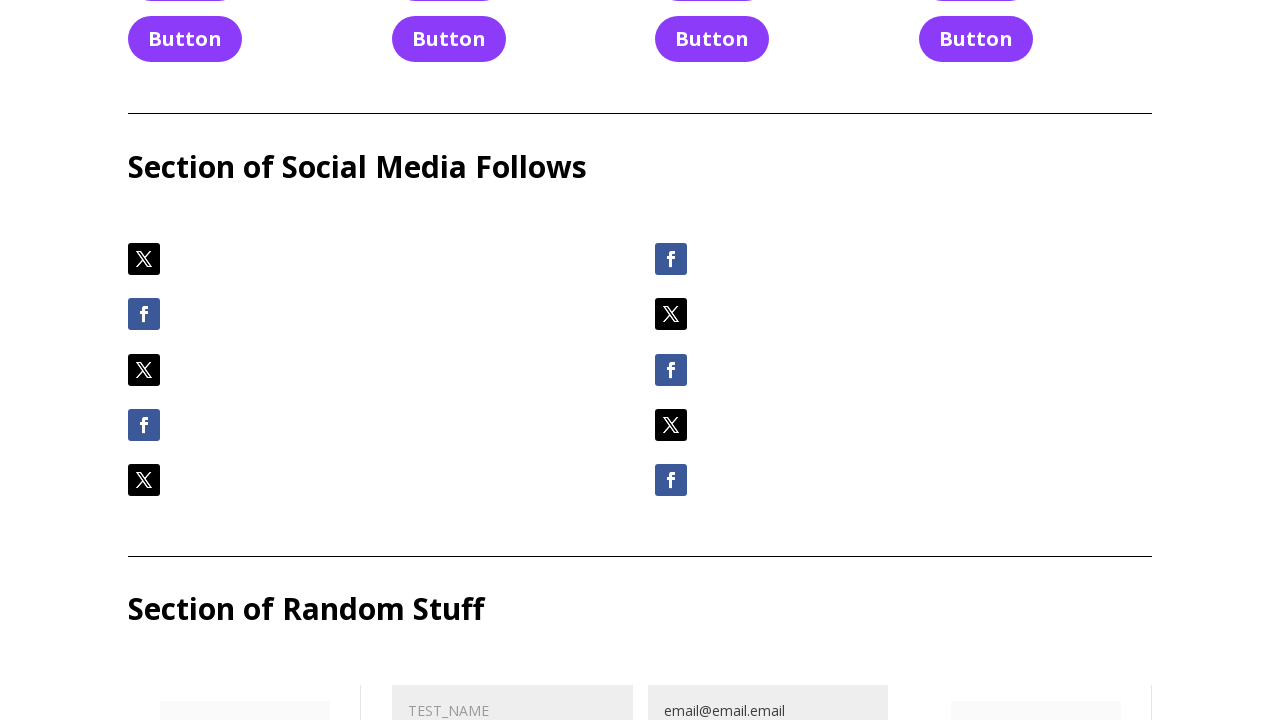

Filled first contact form message field with multi-line text containing special characters on #et_pb_contact_message_0
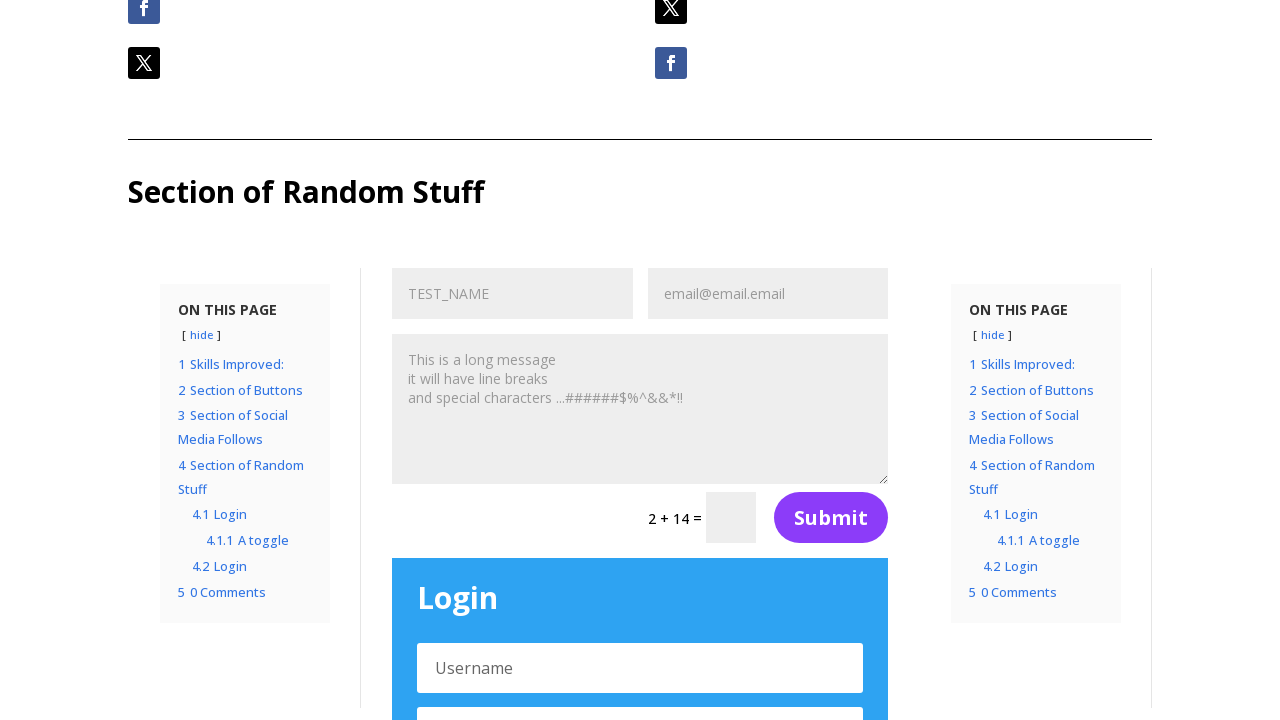

Filled second contact form name field with 'TEST_NAME' on #et_pb_contact_name_1
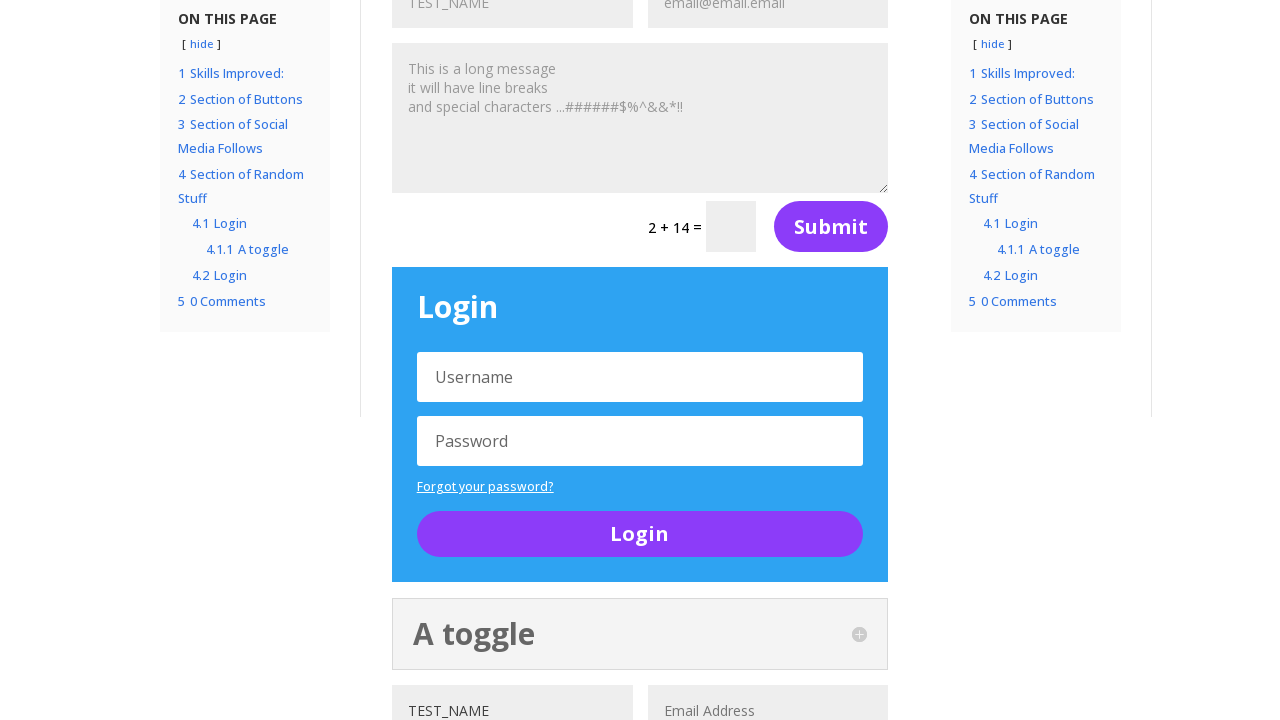

Filled second contact form email field with 'email@email.email' on #et_pb_contact_email_1
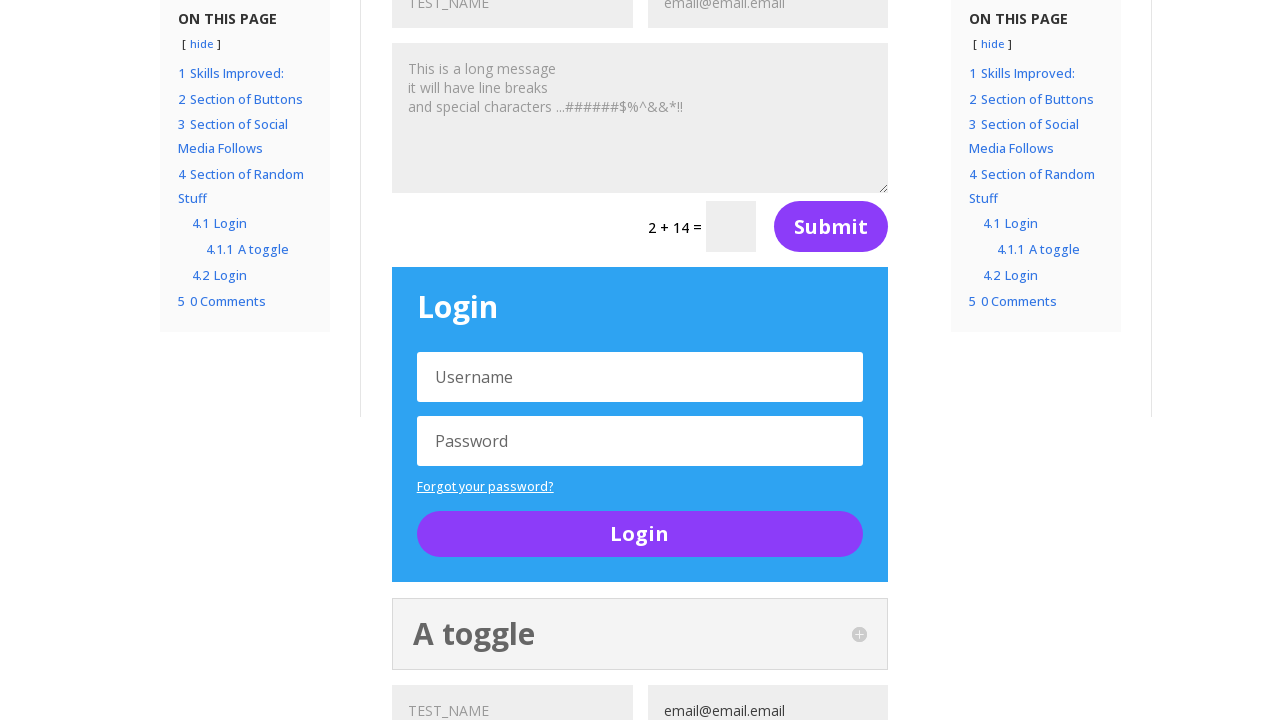

Filled second contact form message field with multi-line text containing special characters on #et_pb_contact_message_1
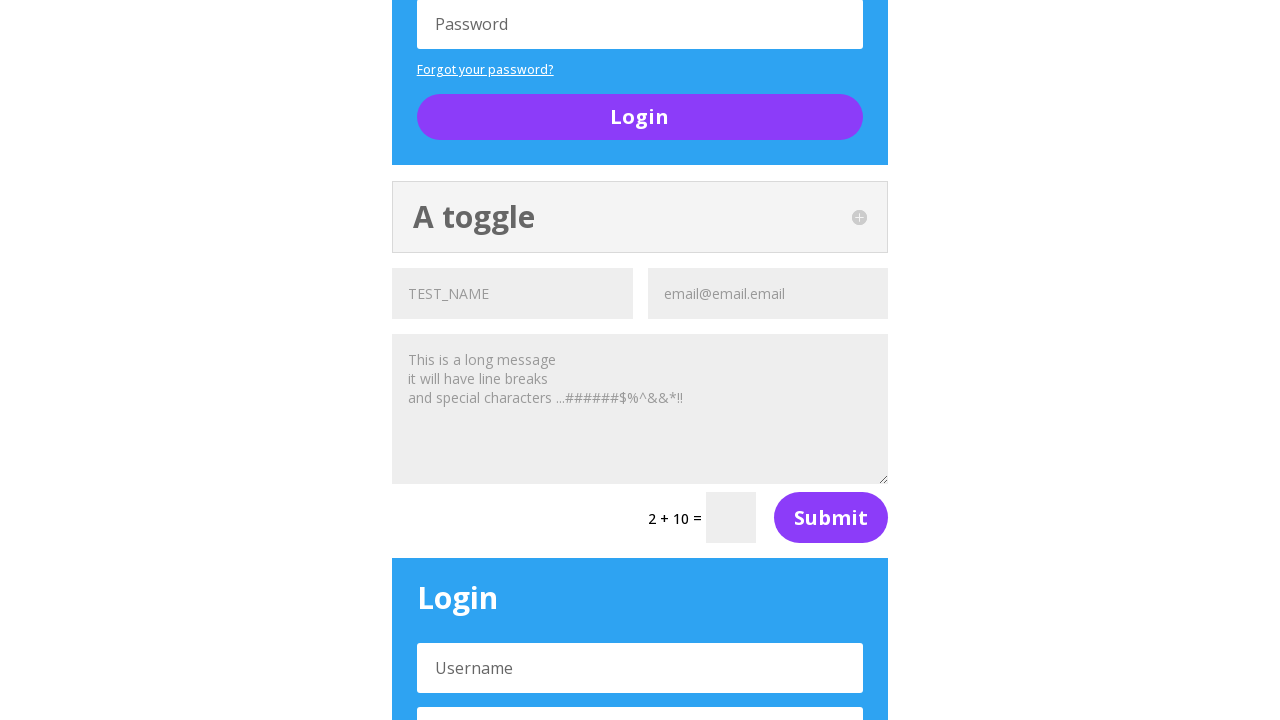

Filled third contact form name field with 'TEST_NAME' on #et_pb_contact_name_2
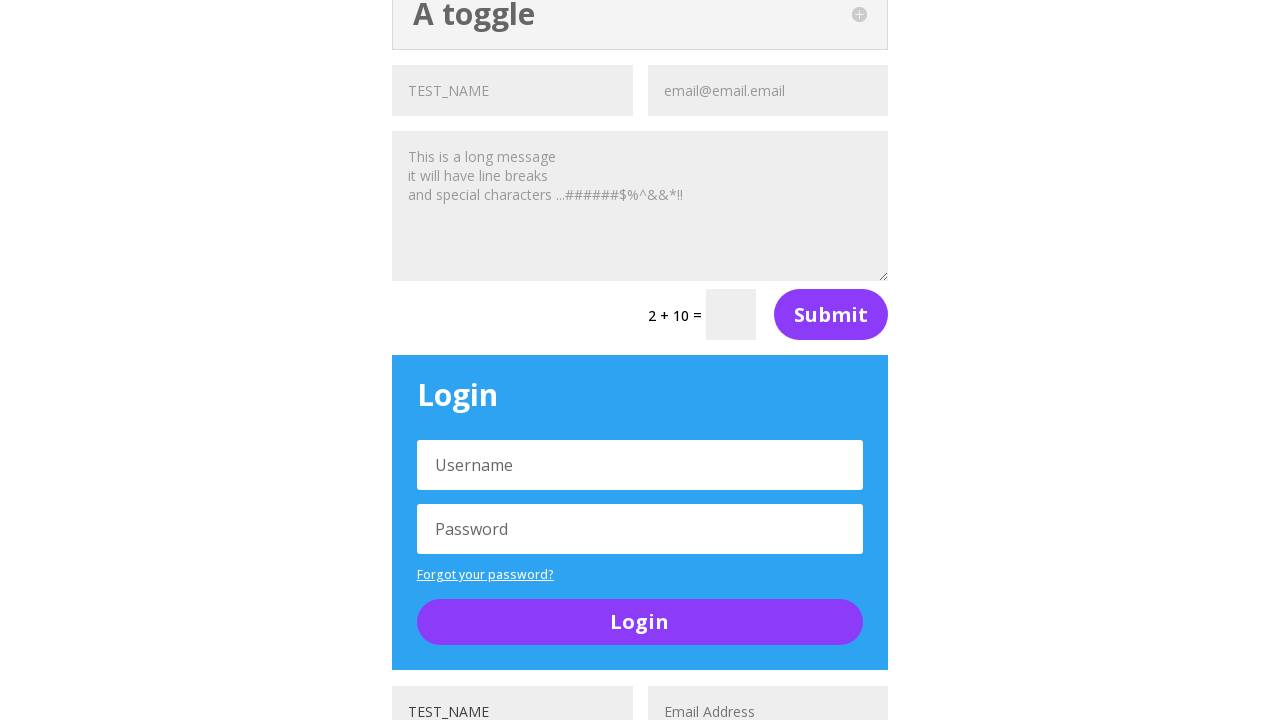

Filled third contact form email field with 'email@email.email' on #et_pb_contact_email_2
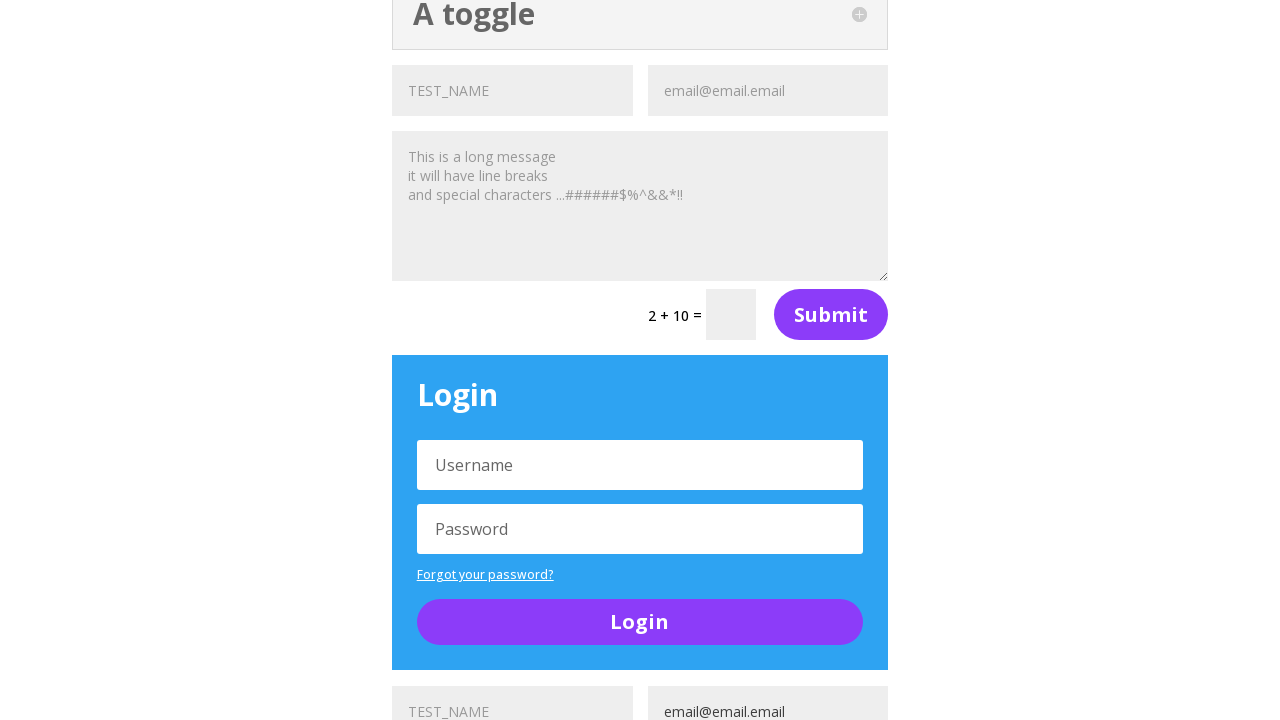

Filled third contact form message field with multi-line text containing special characters on #et_pb_contact_message_2
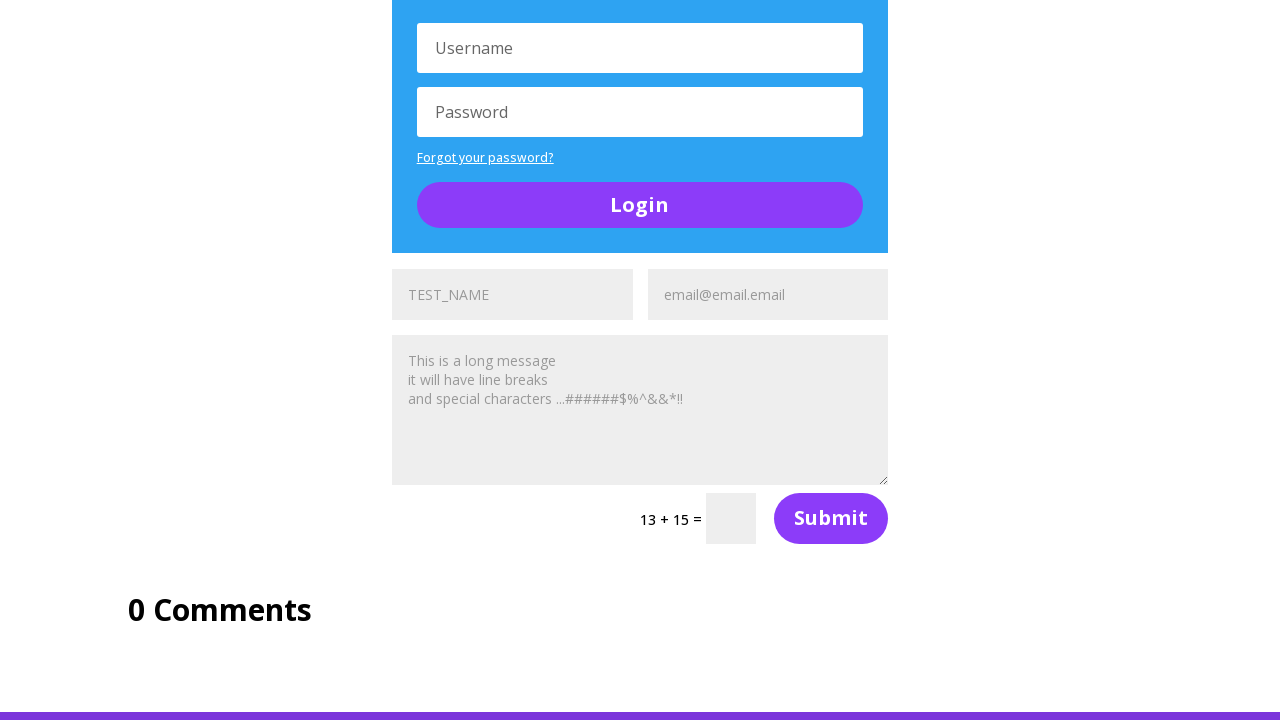

Verified that URL contains 'ultimateqa'
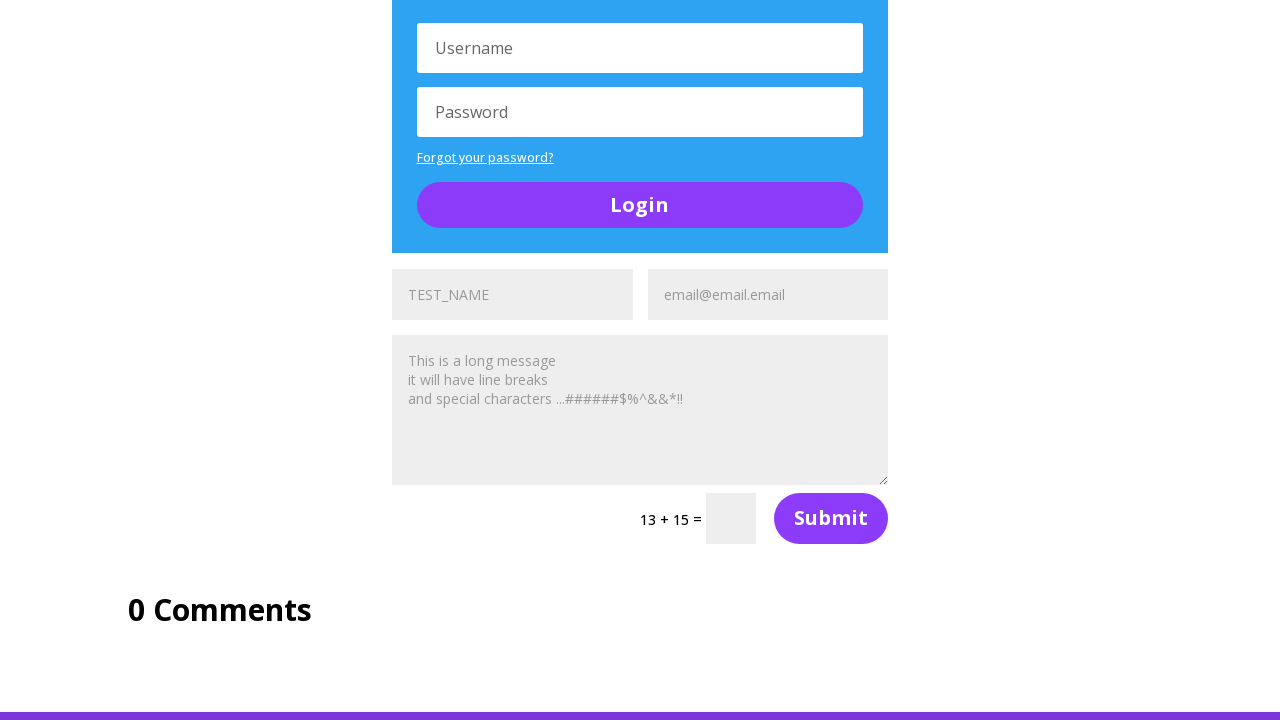

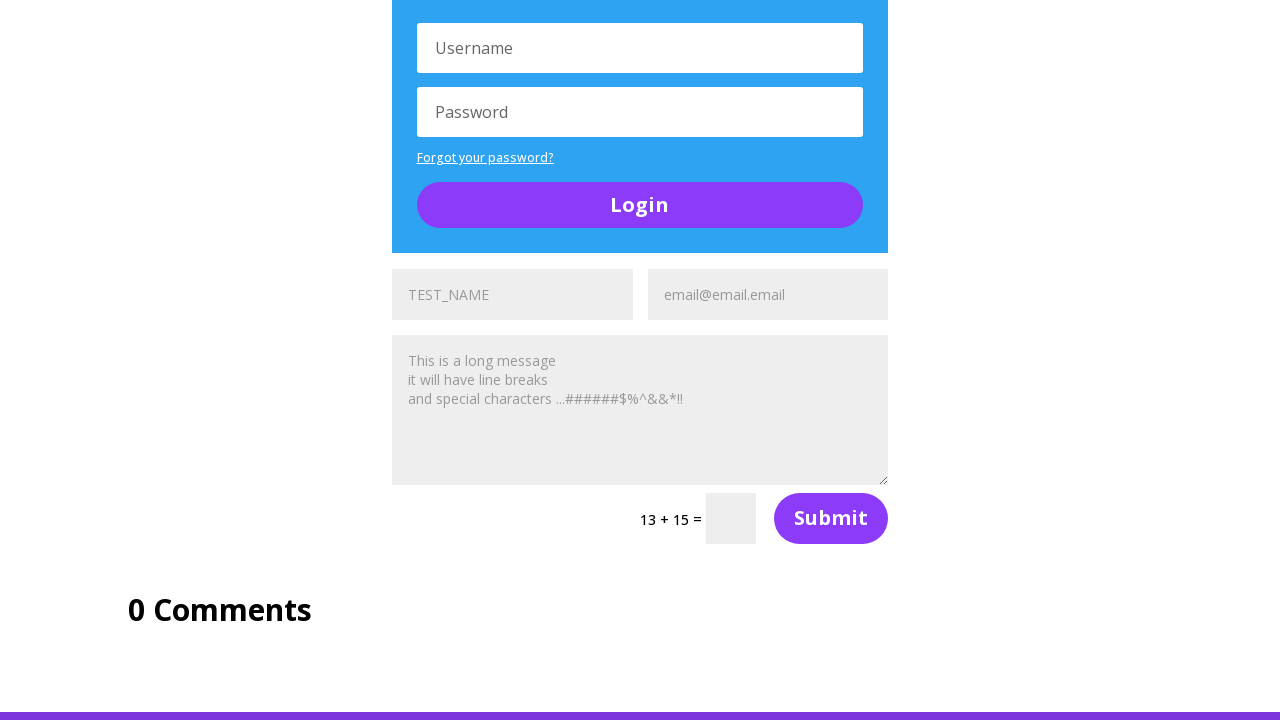